Tests the product availability check flow on Amul shop by entering a pincode in the location modal and verifying the availability indicators (sold out banner, add to cart button state, notify me button) are displayed correctly.

Starting URL: https://shop.amul.com/en/product/amul-high-protein-rose-lassi-200-ml-or-pack-of-30

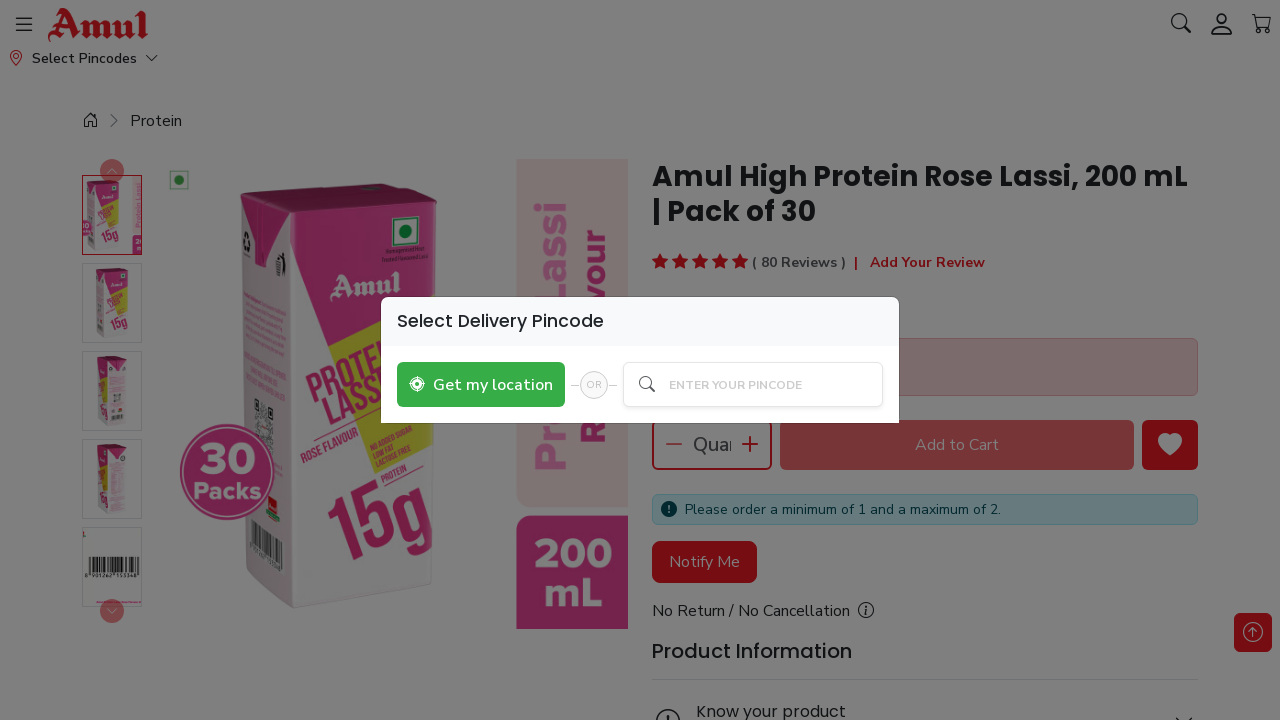

Page loaded and DOM content is ready
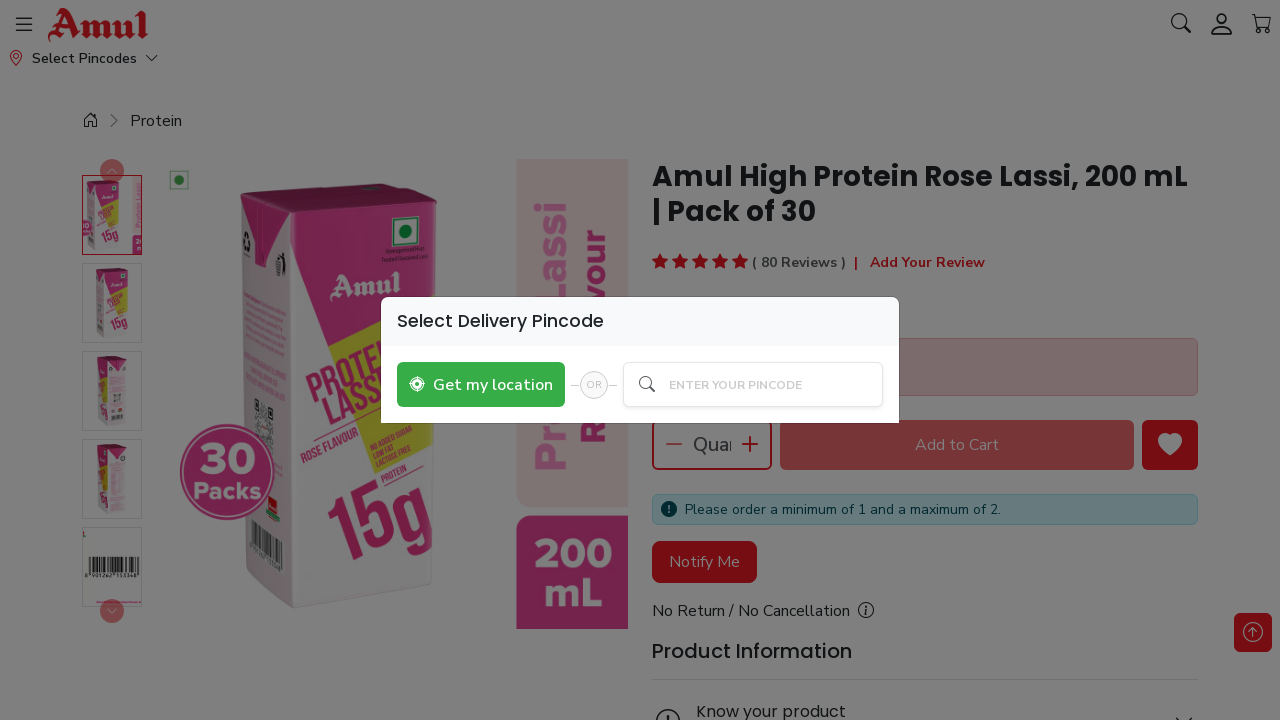

Checked for pincode modal presence
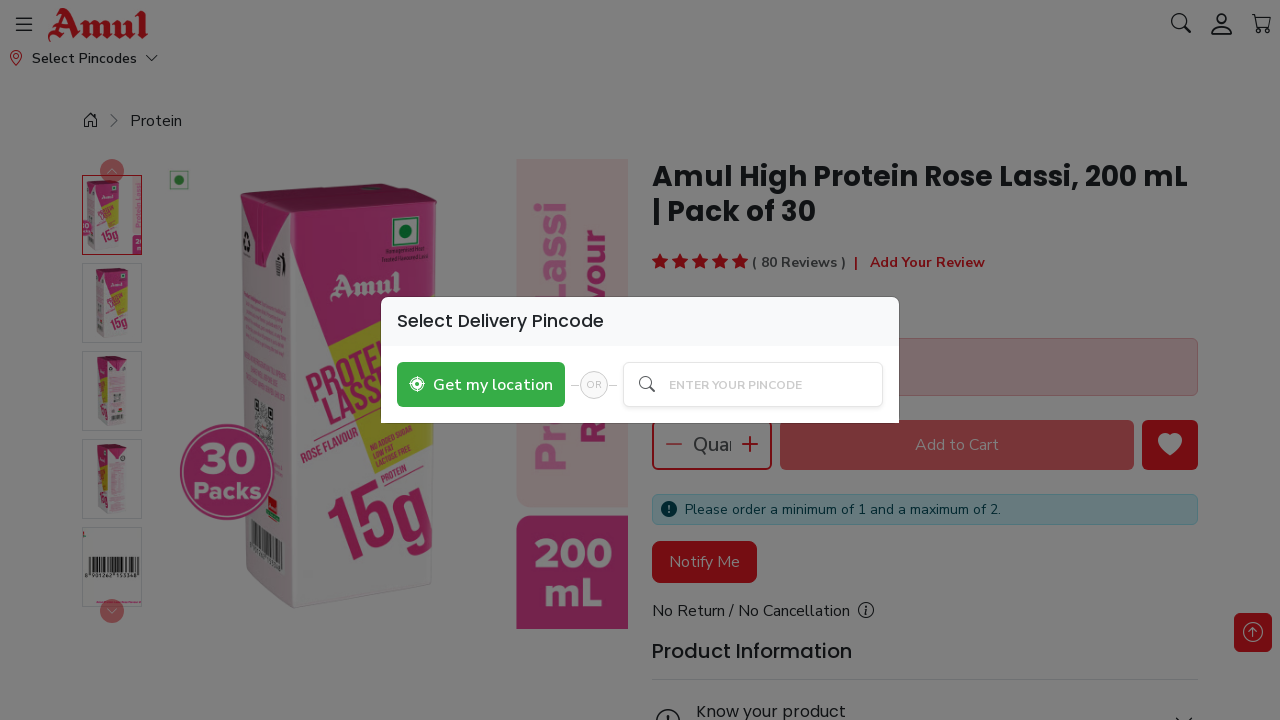

Located pincode input field in modal
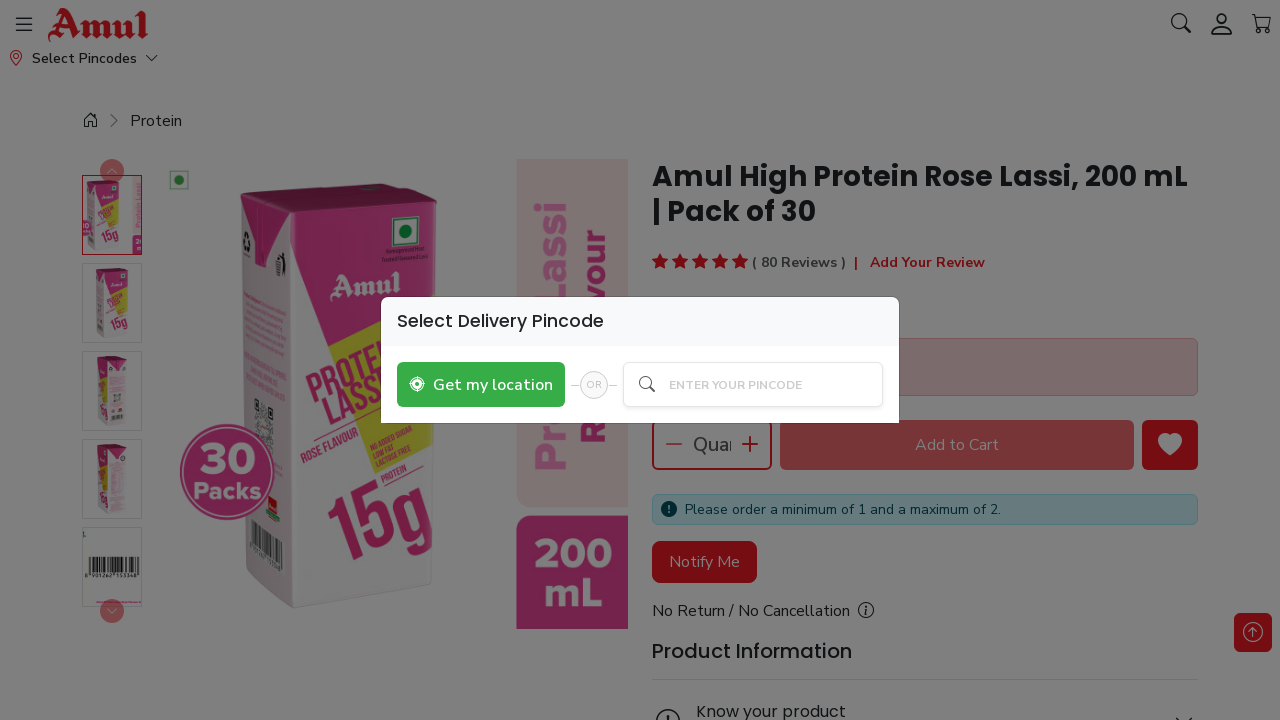

Entered pincode '110001' in the input field
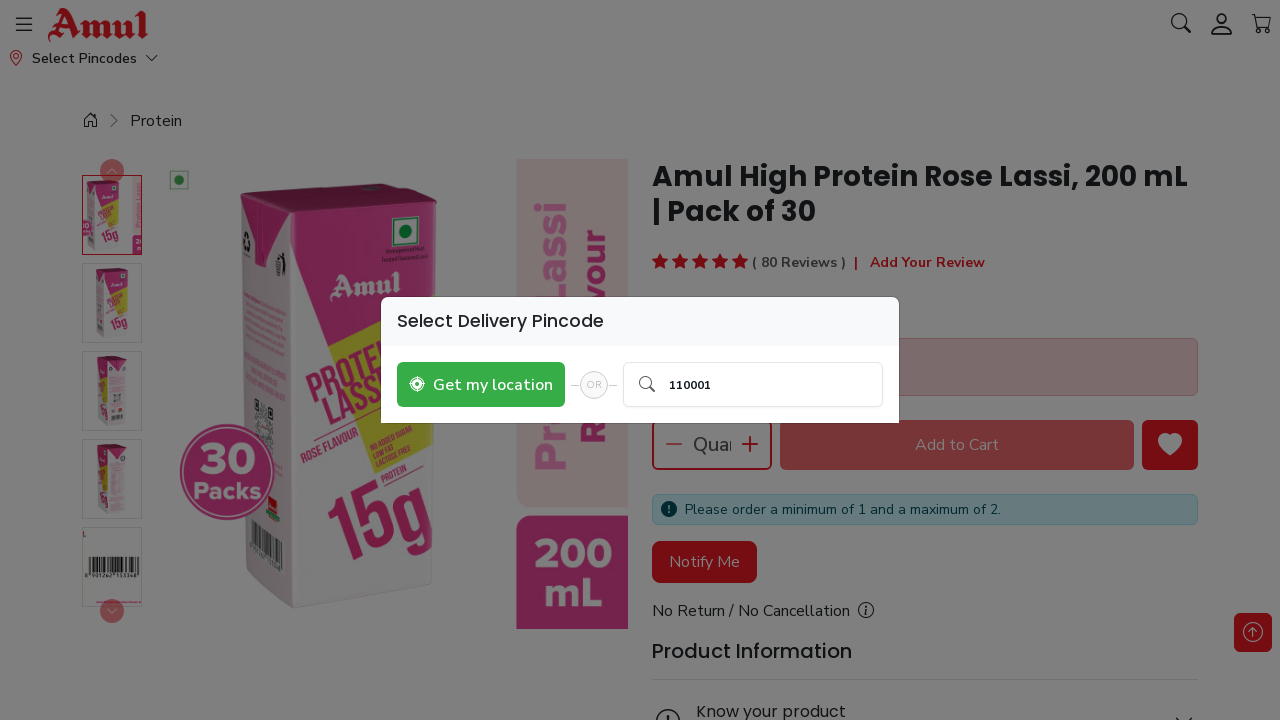

Dropdown suggestions did not appear within timeout
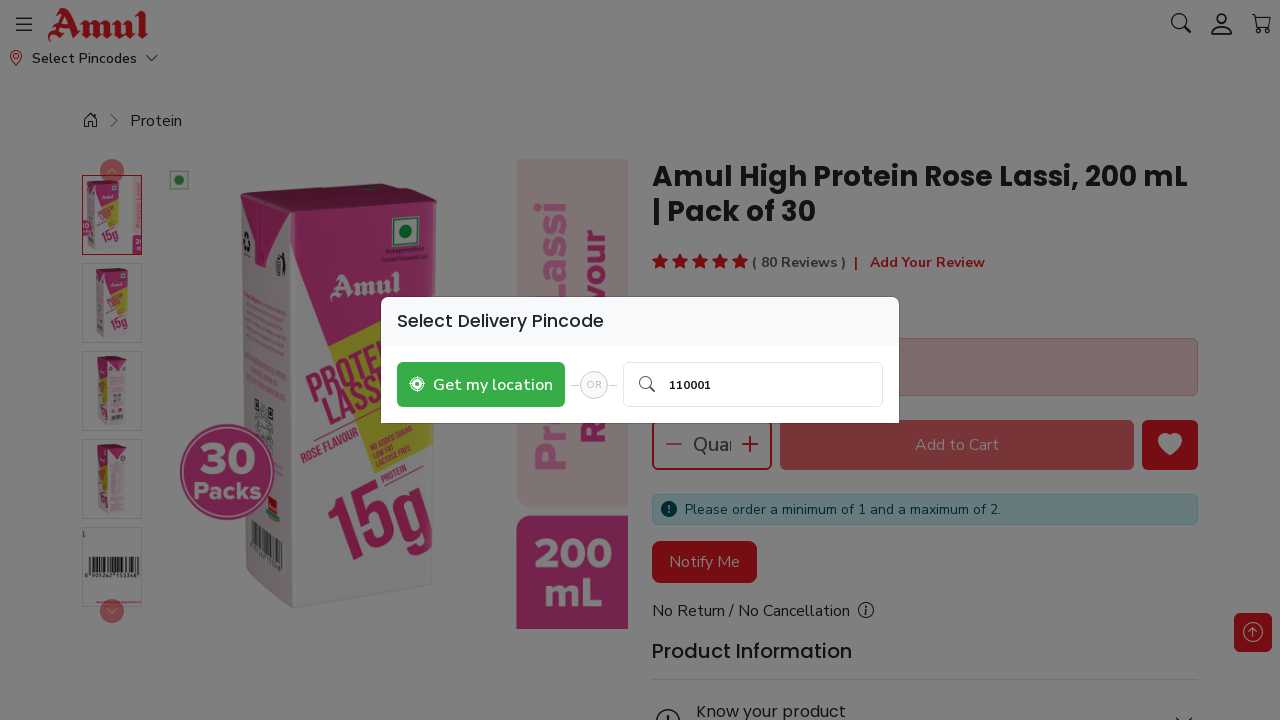

Pressed ArrowDown to navigate dropdown (fallback method)
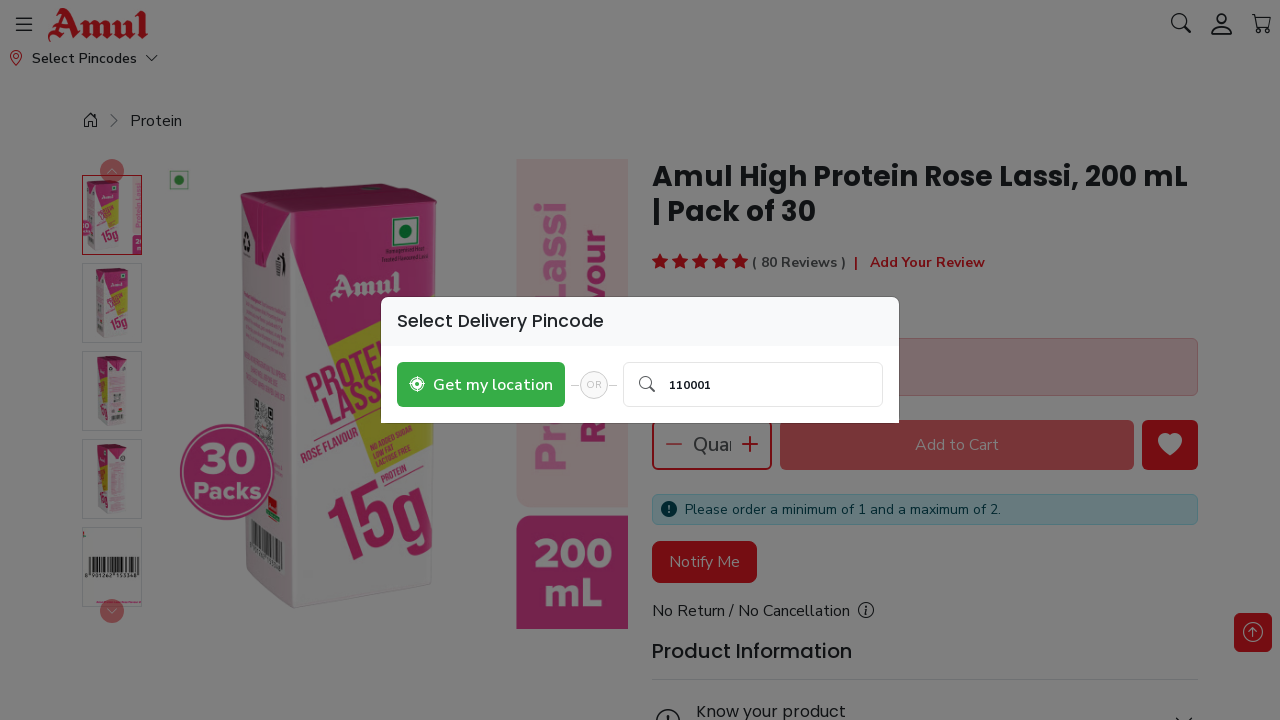

Pressed Enter to select dropdown item (fallback method)
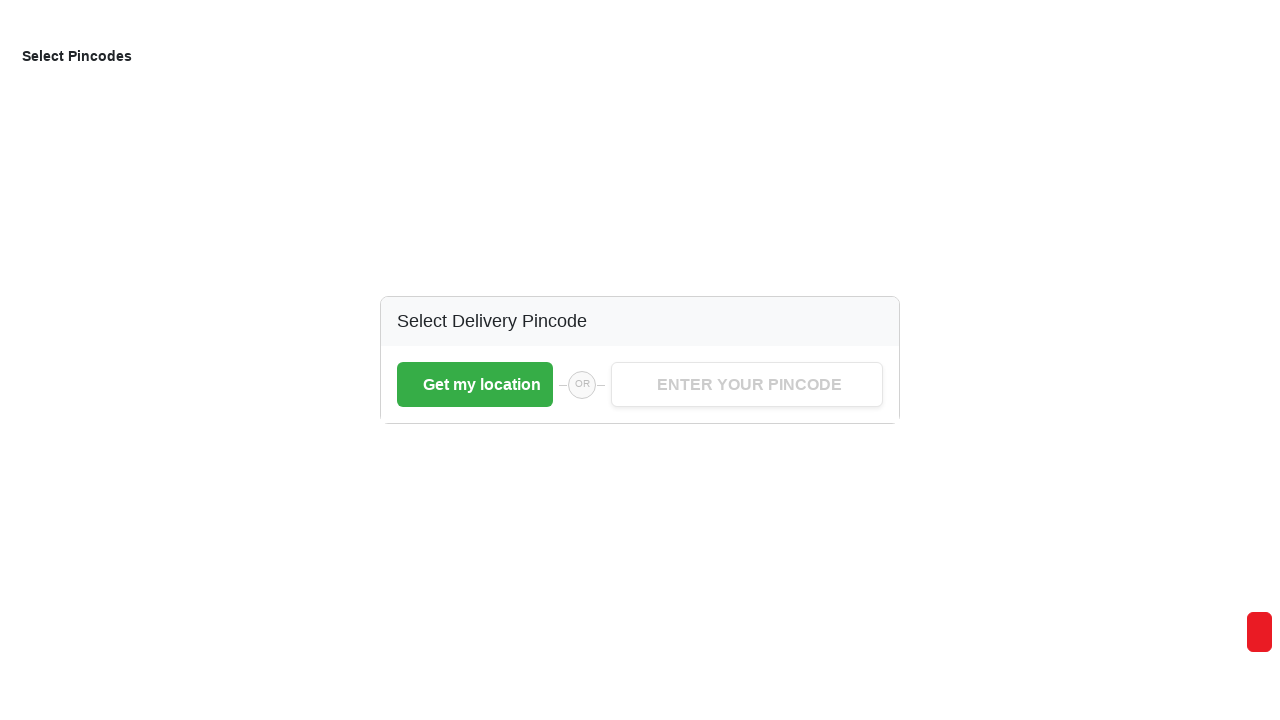

Waited for availability indicators to load
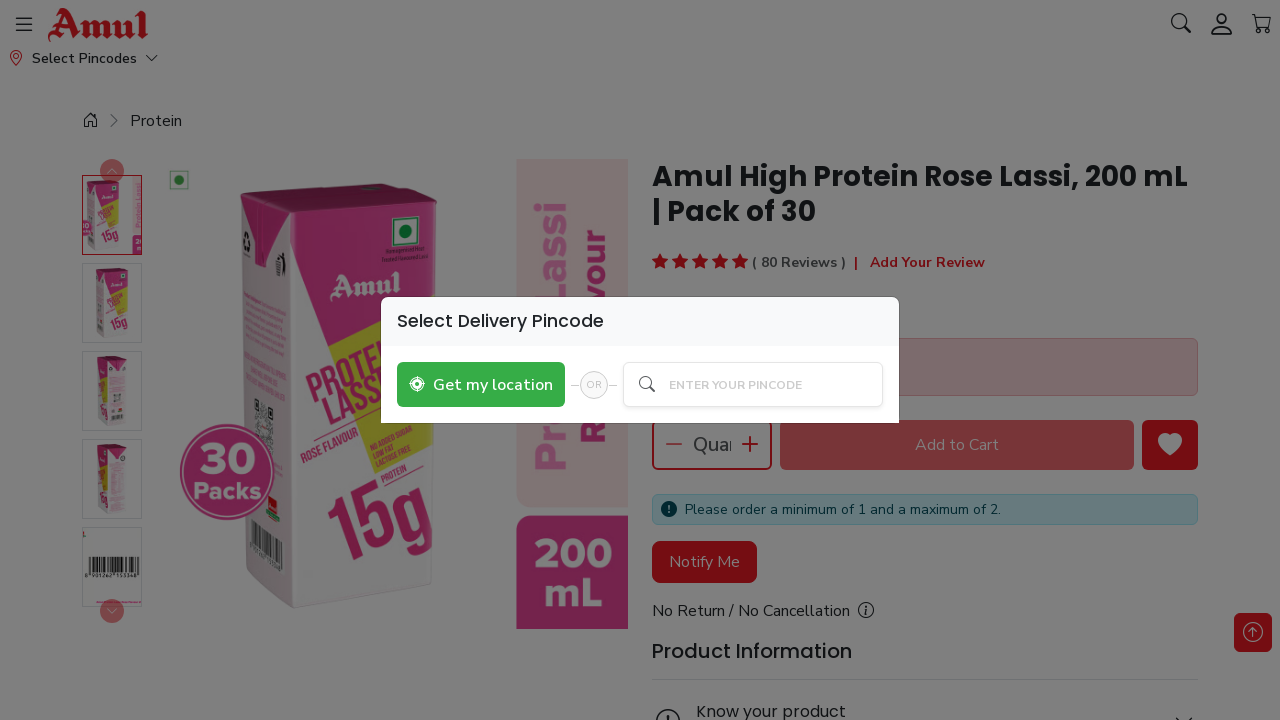

Checked for sold out banner indicator
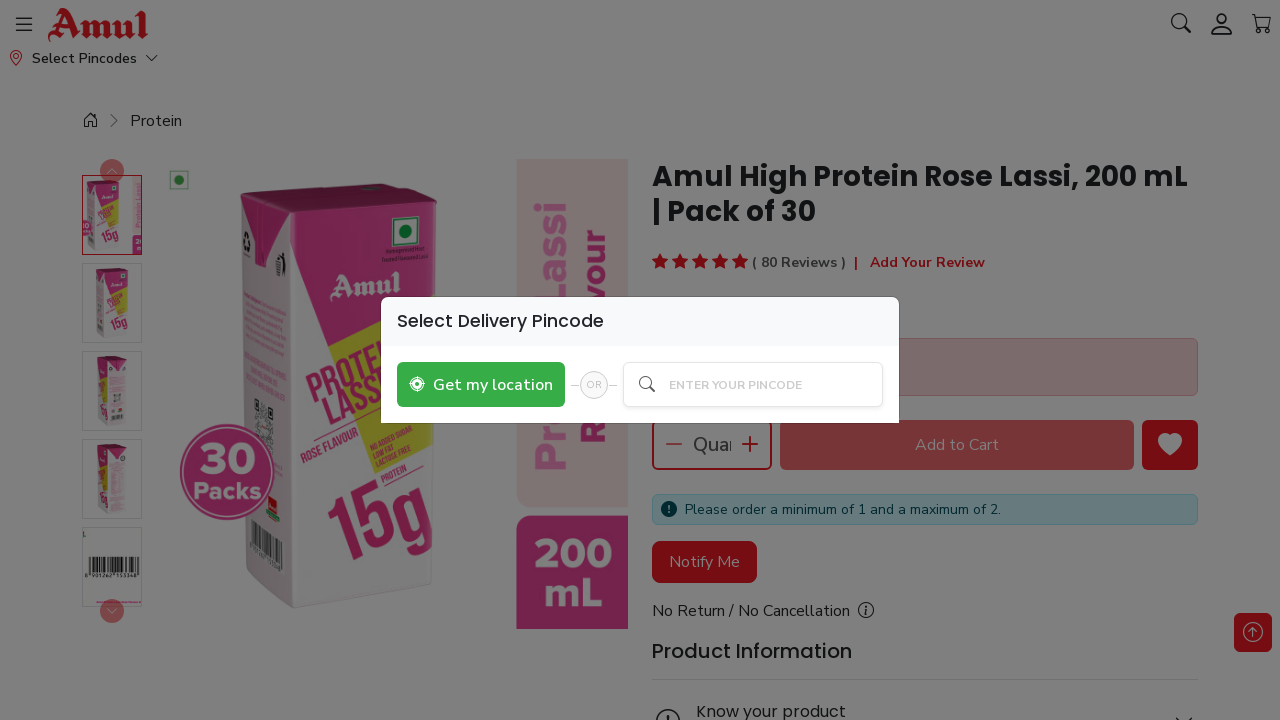

Checked for disabled add to cart button
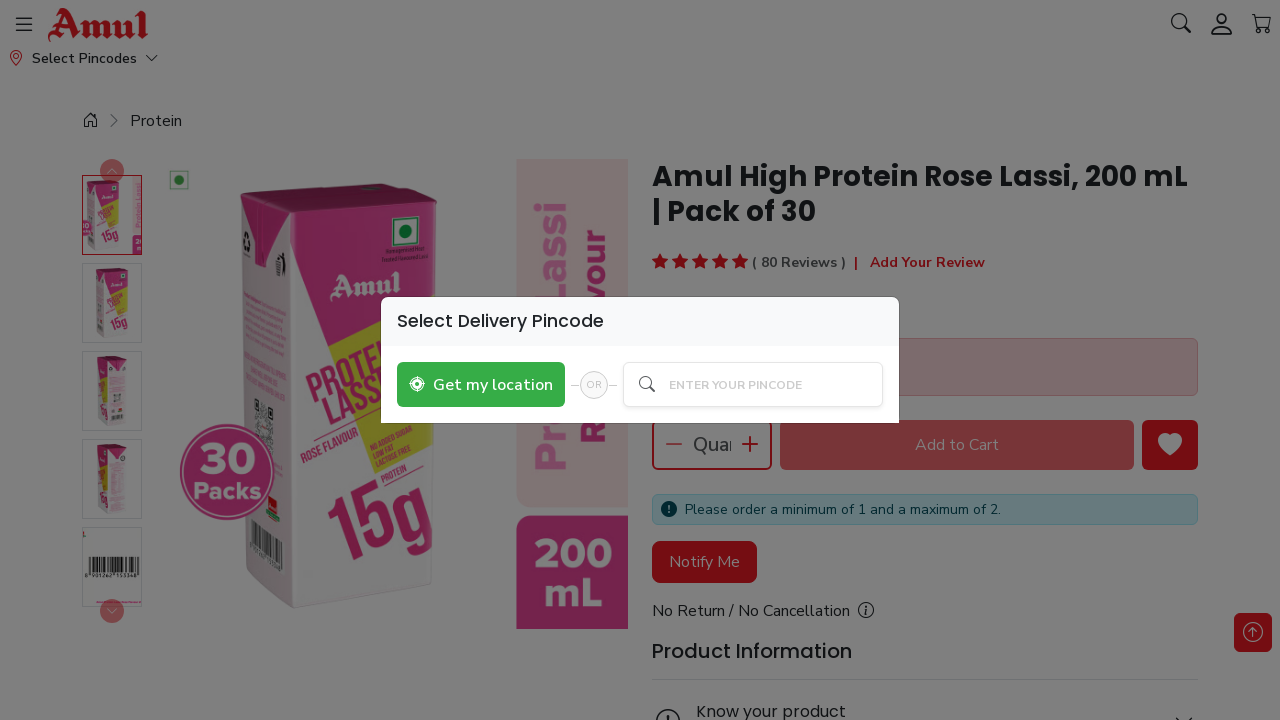

Checked for notify me button
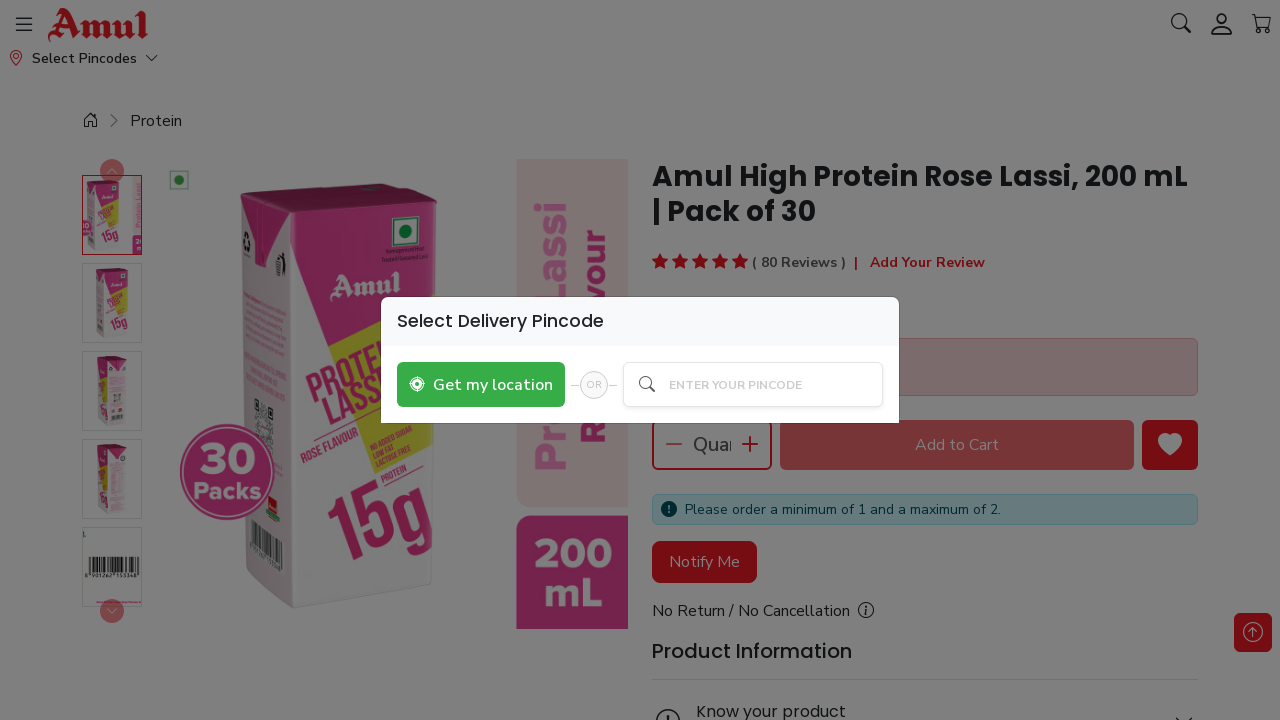

Checked for enabled add to cart button
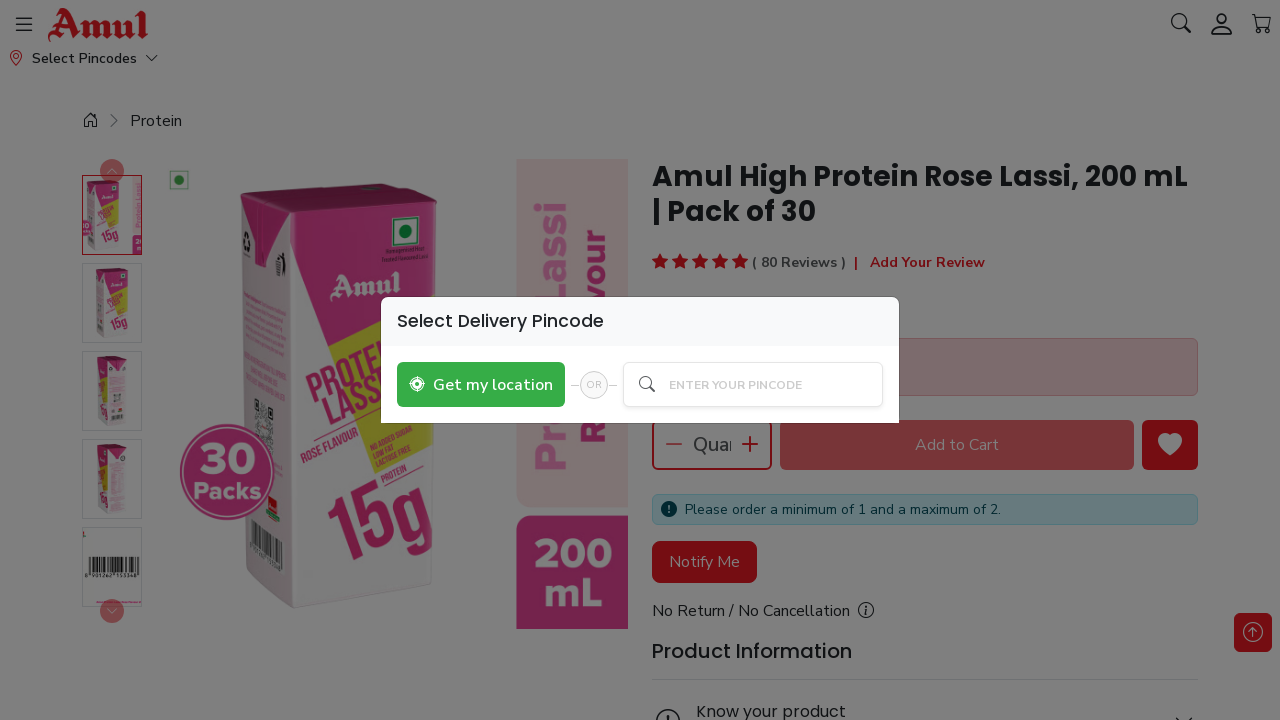

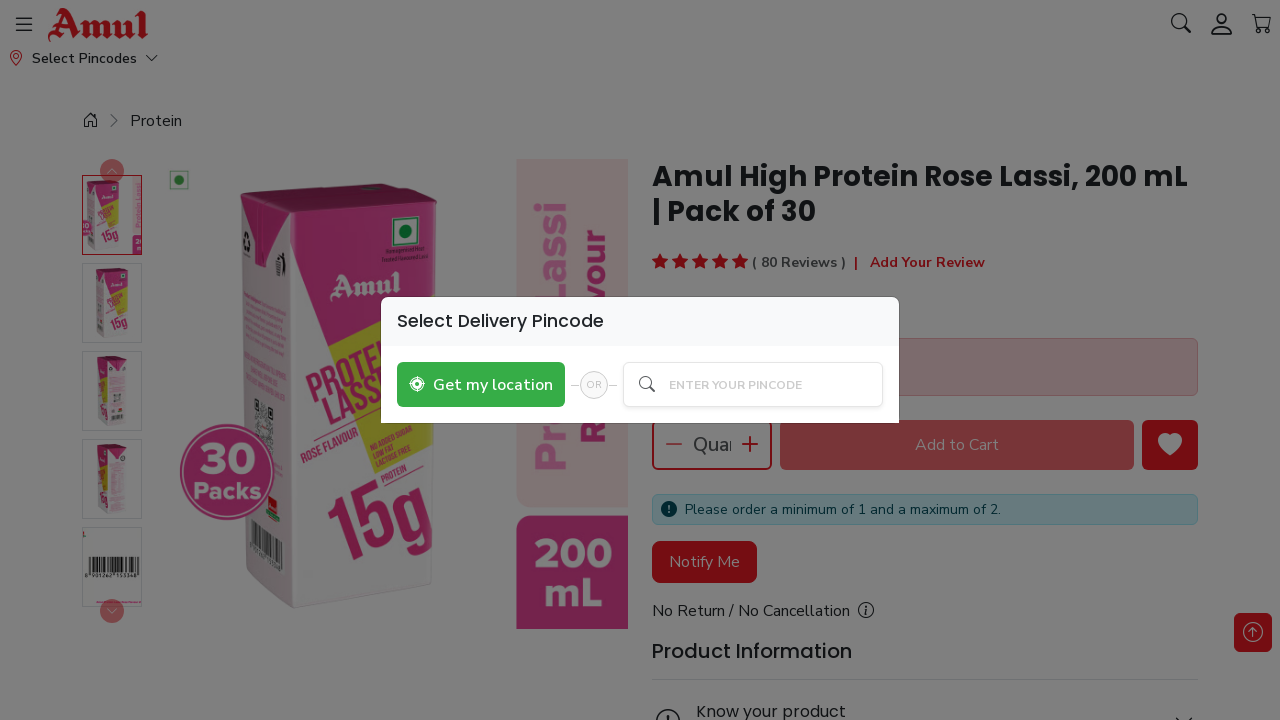